Tests prompt alert by clicking button, entering text in the prompt, accepting it, and verifying the result

Starting URL: https://demoqa.com/alerts

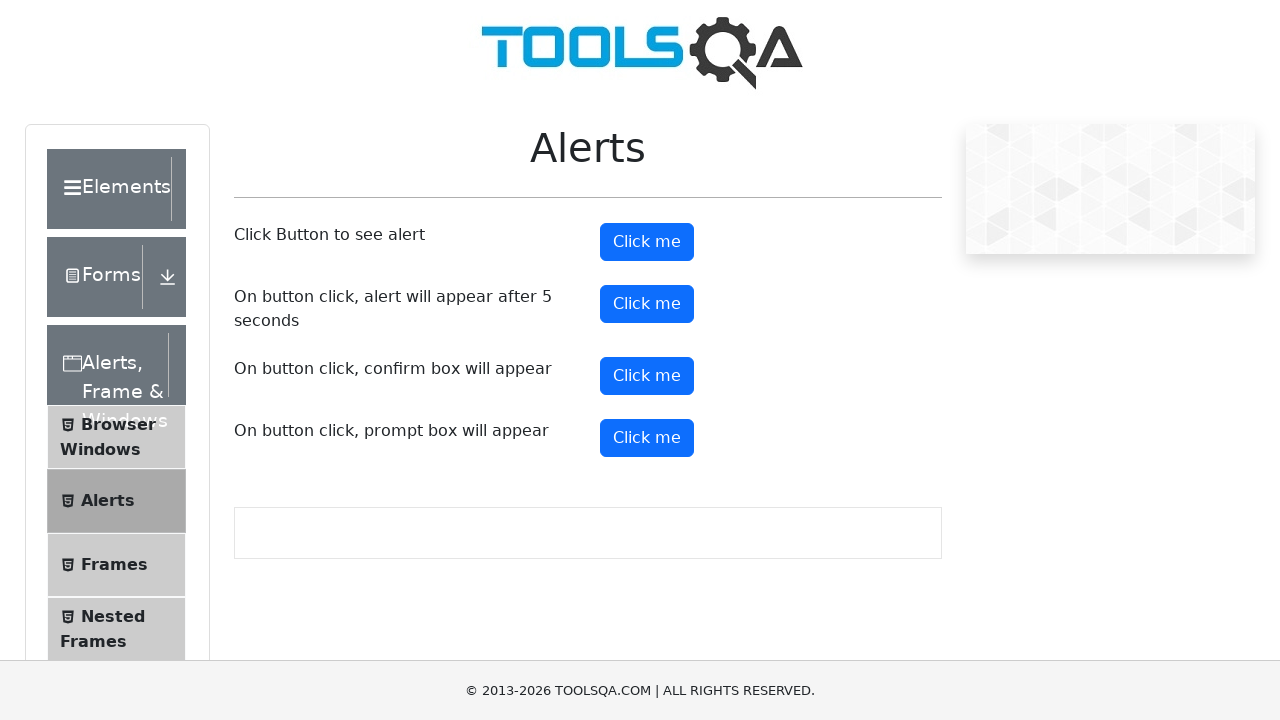

Set up dialog handler to accept prompt with 'Robert'
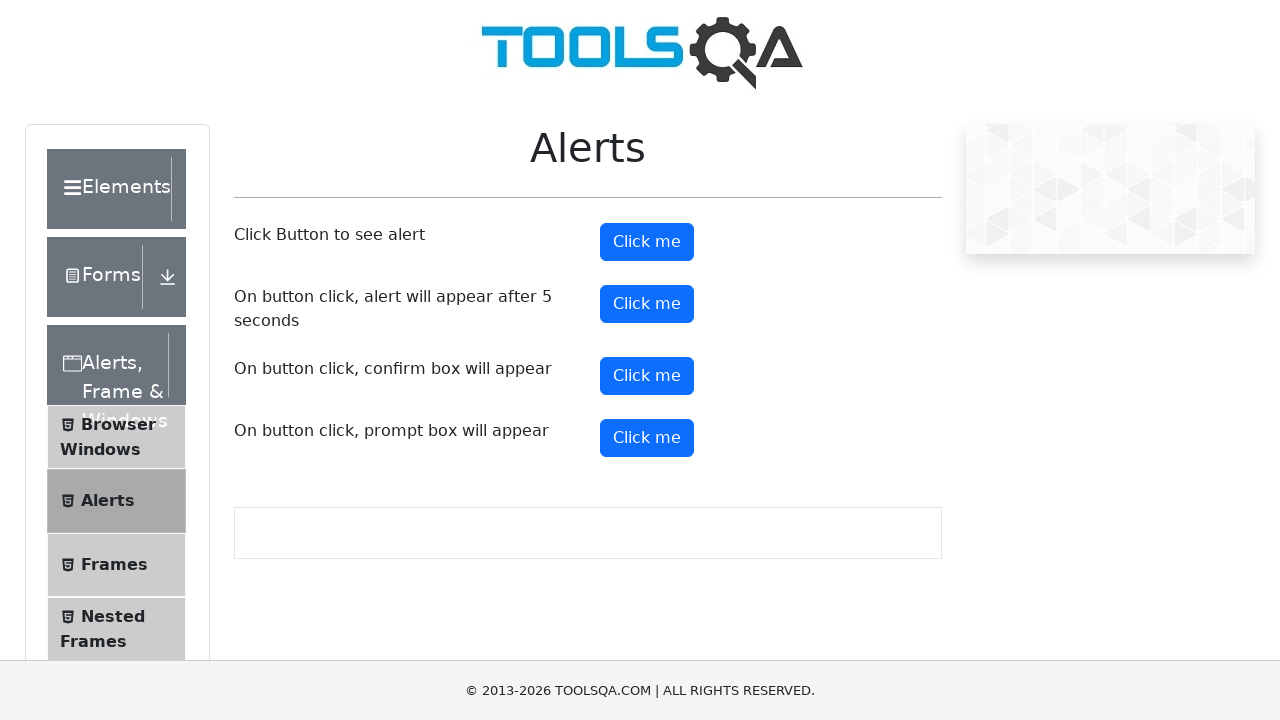

Clicked prompt button to trigger alert at (647, 438) on button#promtButton
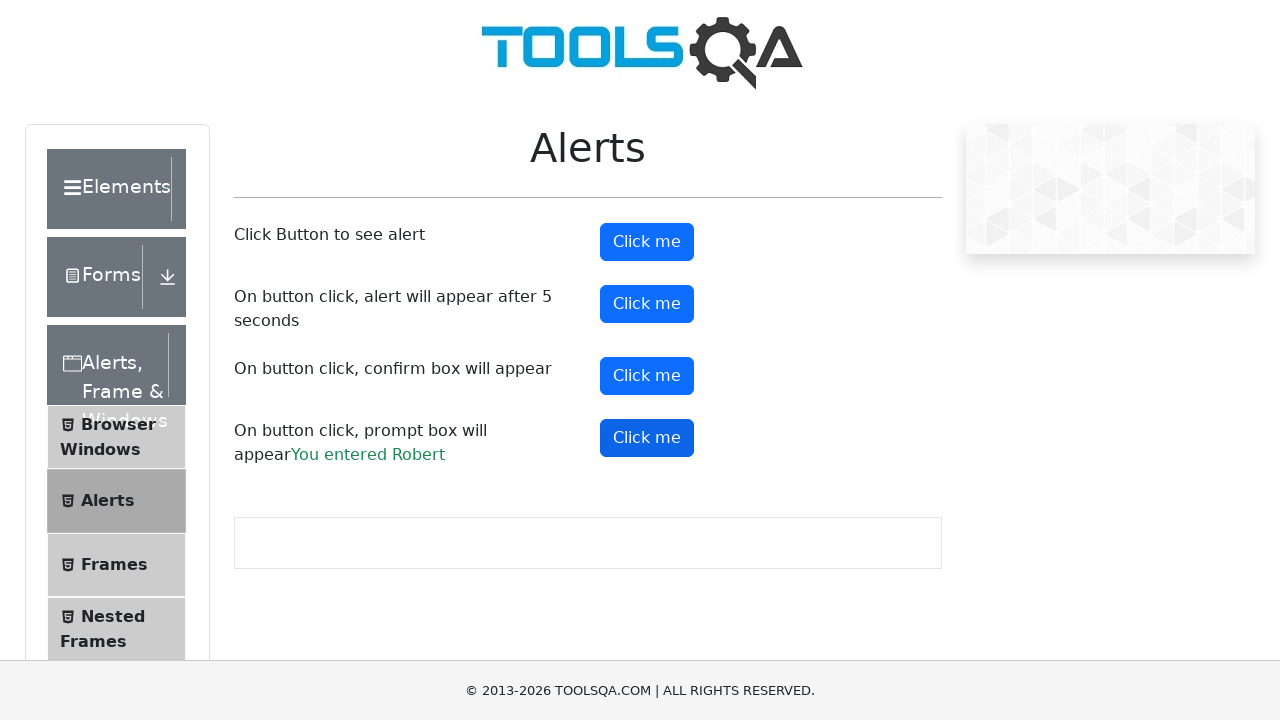

Prompt result message appeared on page
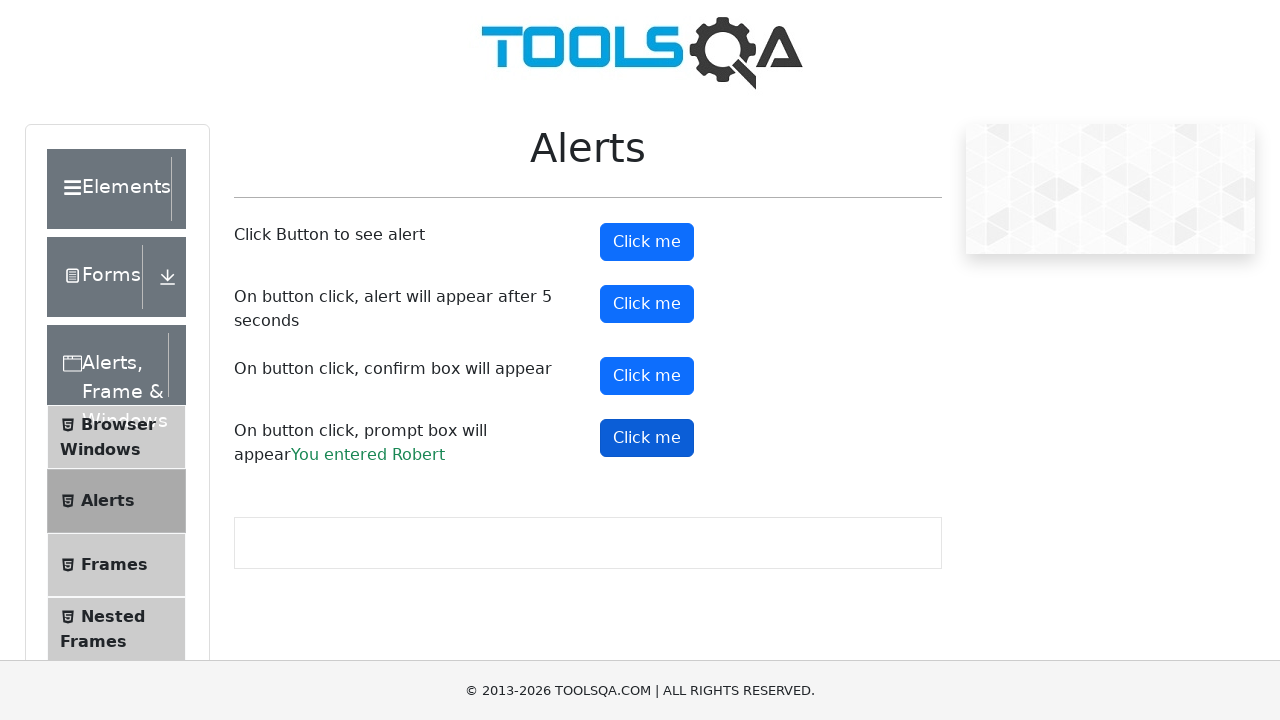

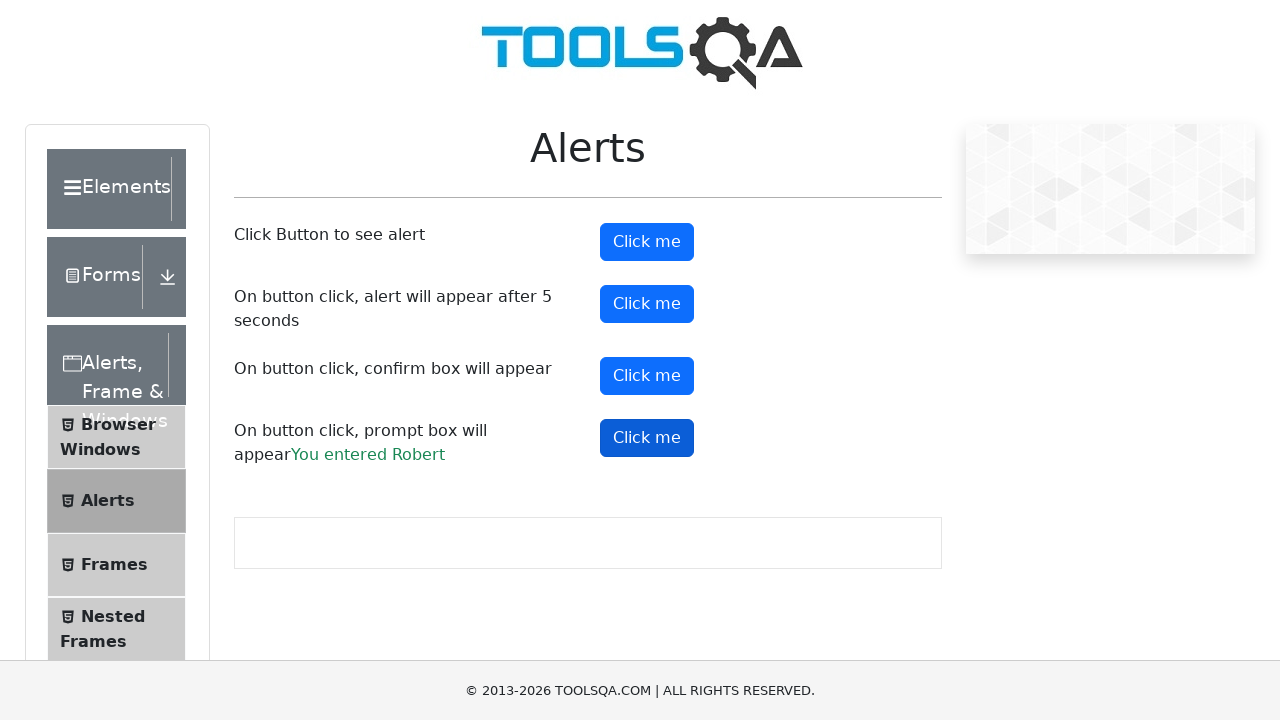